Tests dropdown functionality by navigating to dropdown page and selecting different options

Starting URL: https://the-internet.herokuapp.com/

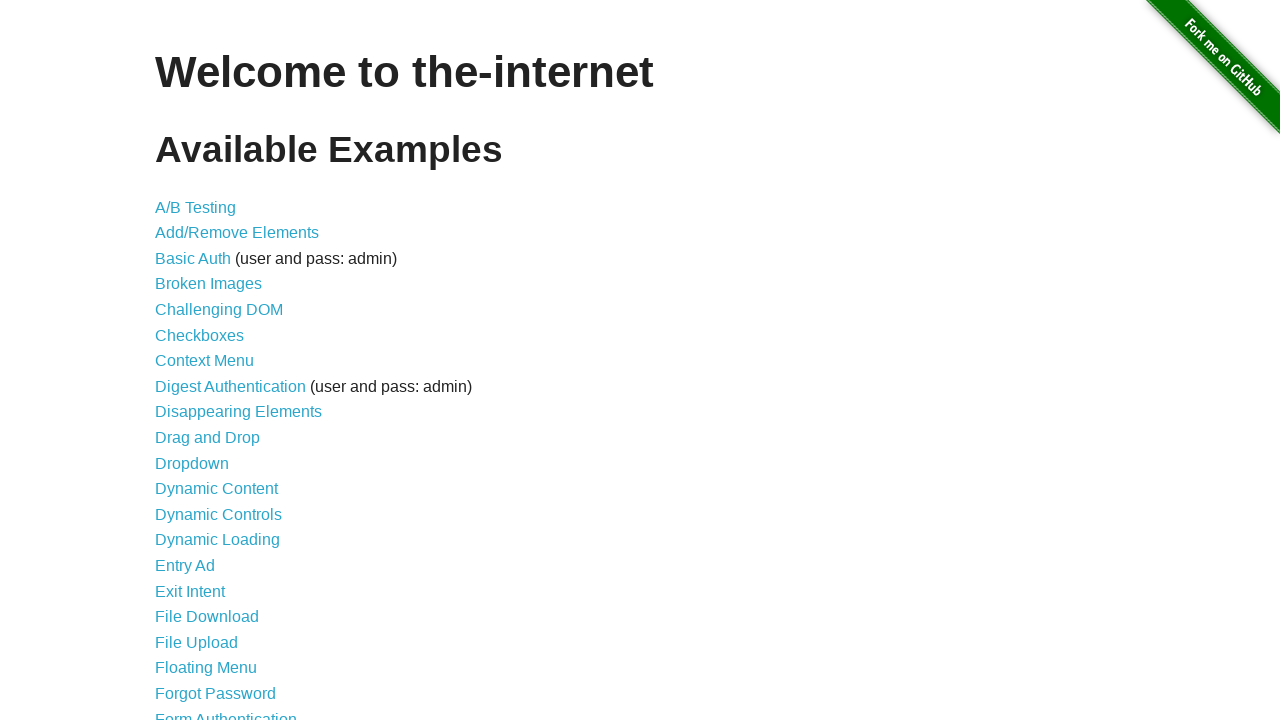

Clicked on Dropdown link to navigate to dropdown page at (192, 463) on text=Dropdown
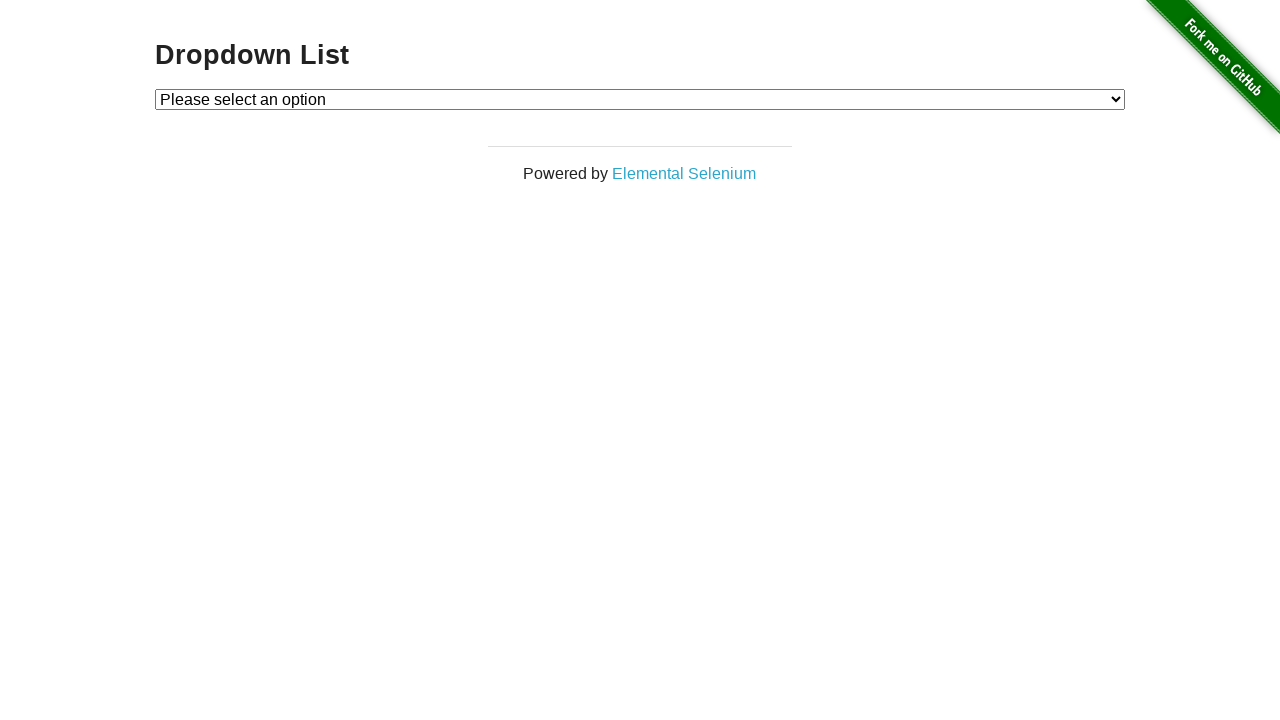

Selected Option 1 from dropdown menu on #dropdown
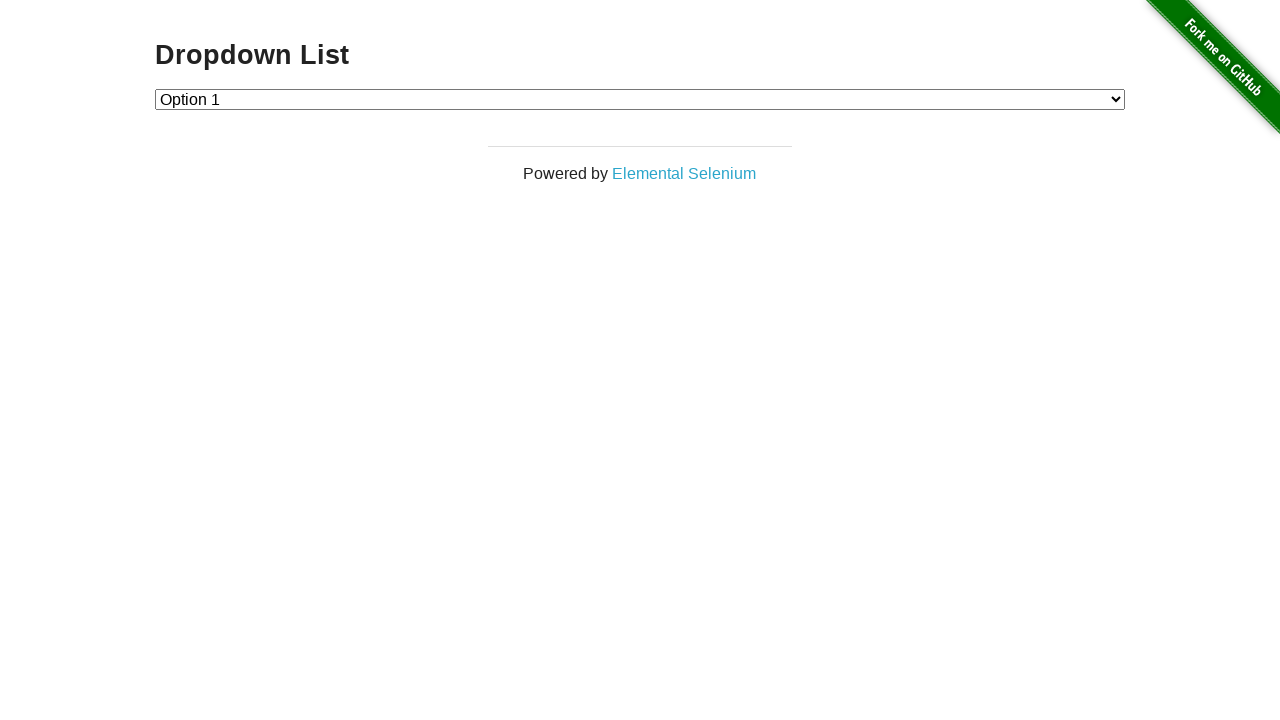

Selected Option 2 from dropdown menu on #dropdown
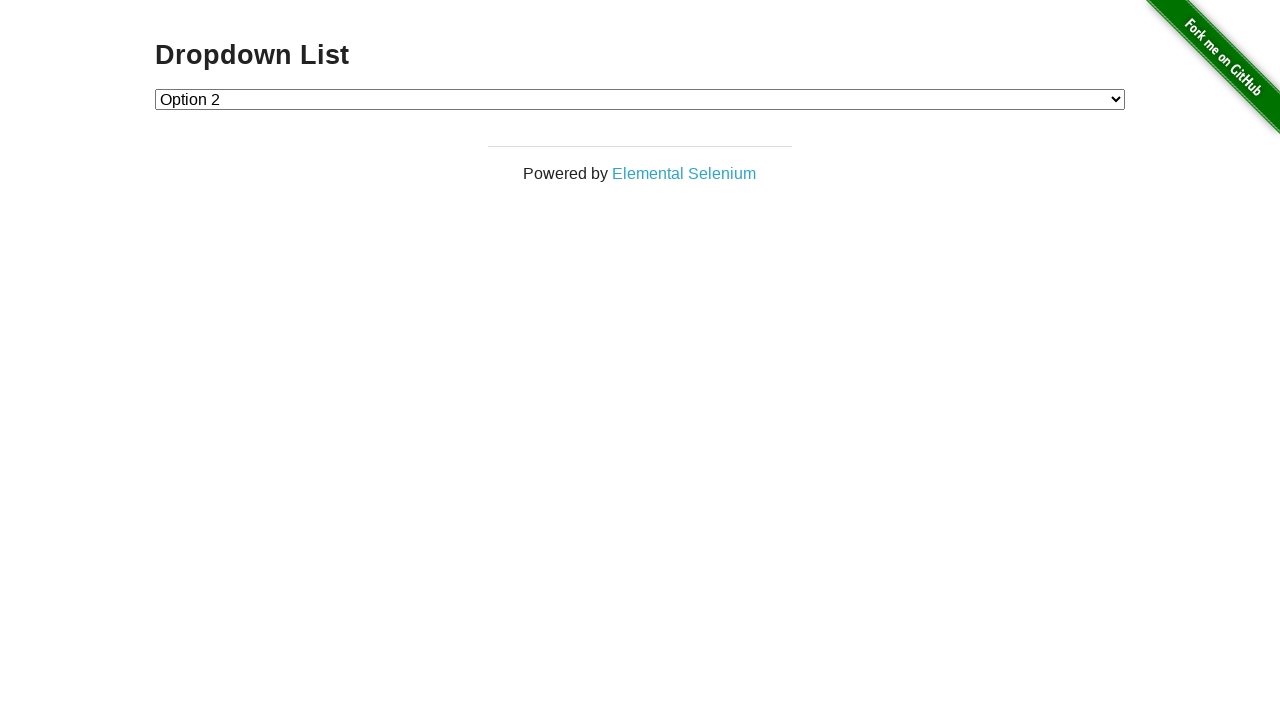

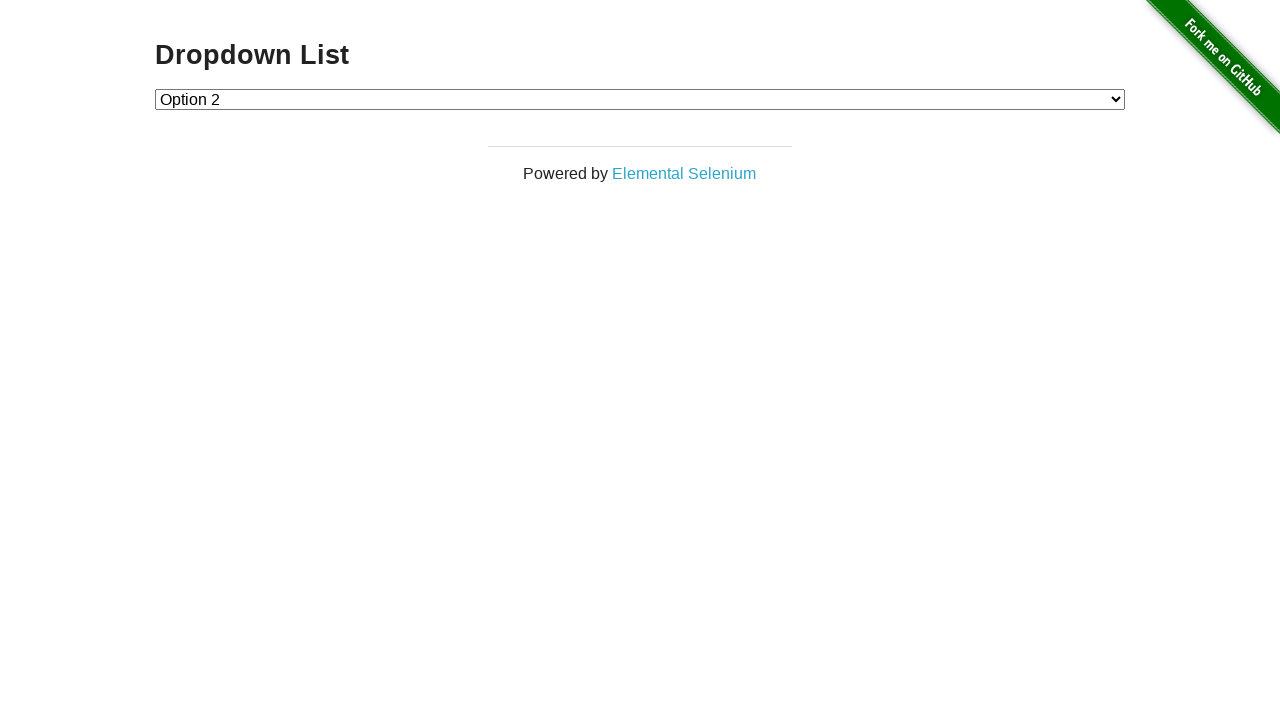